Tests page scrolling functionality on Walmart website by scrolling down and up using keyboard actions

Starting URL: https://www.walmart.com/

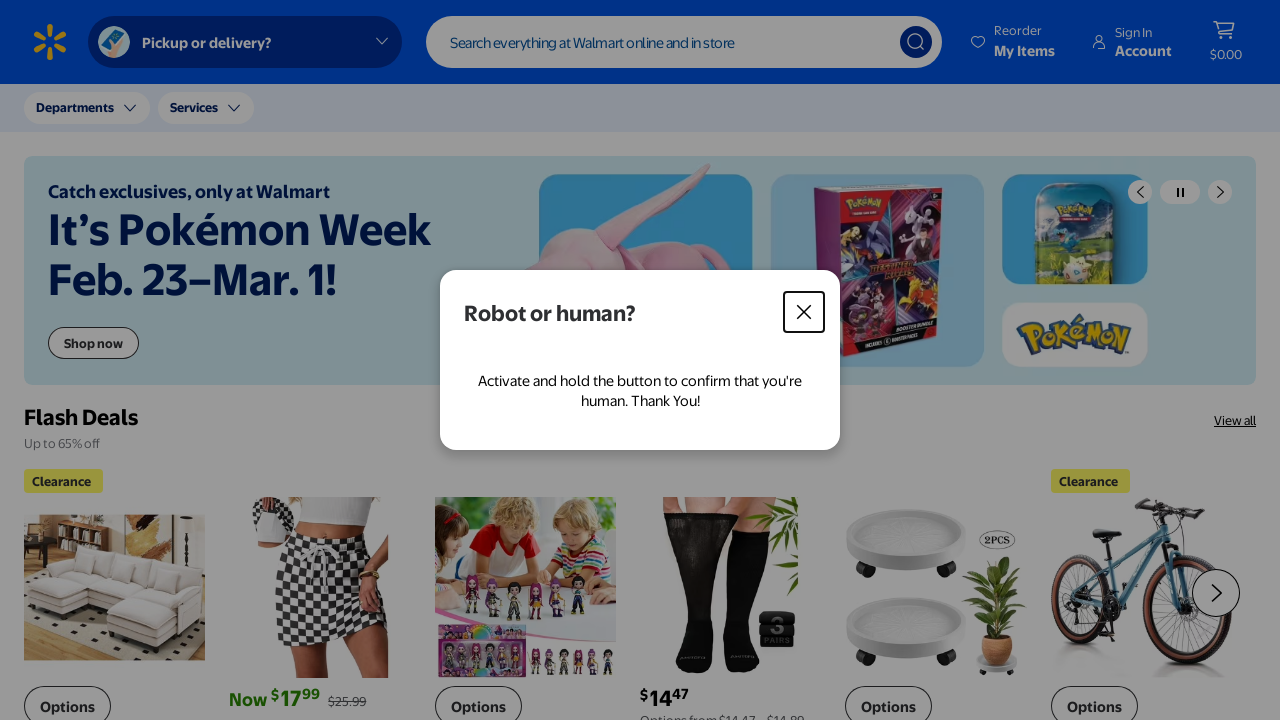

Pressed PageDown to scroll down on Walmart homepage
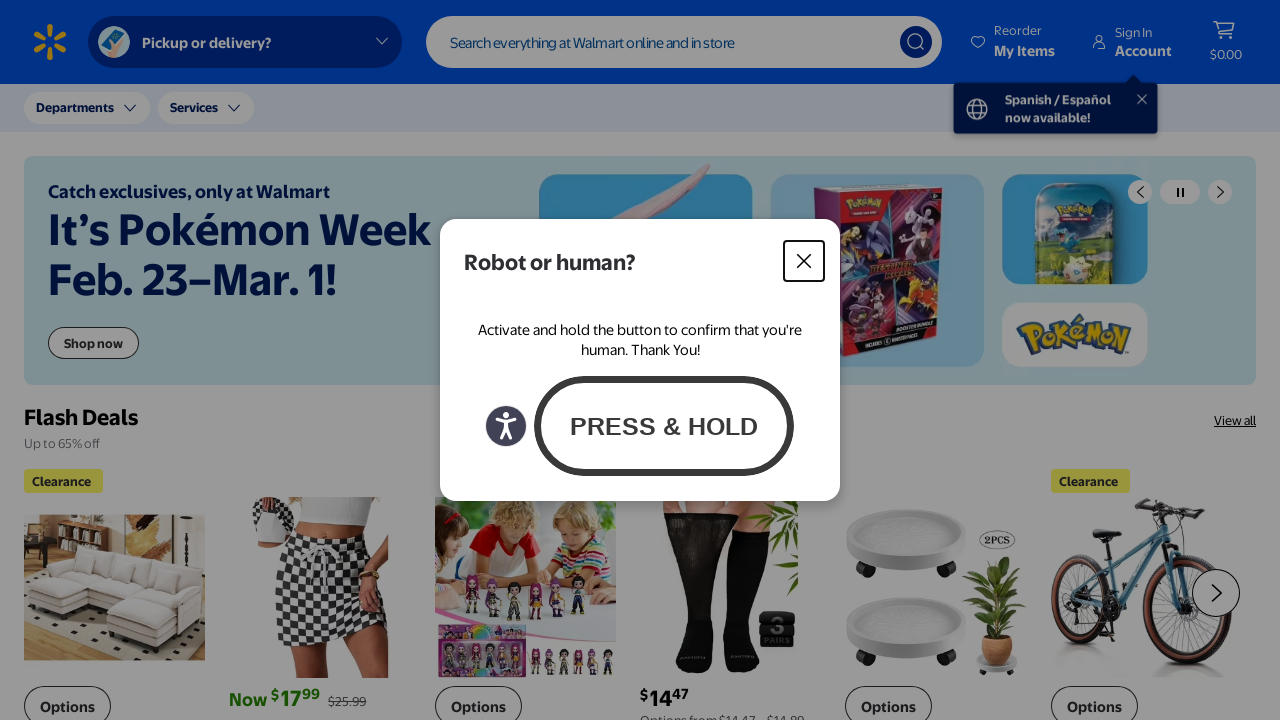

Waited 3 seconds after first PageDown scroll
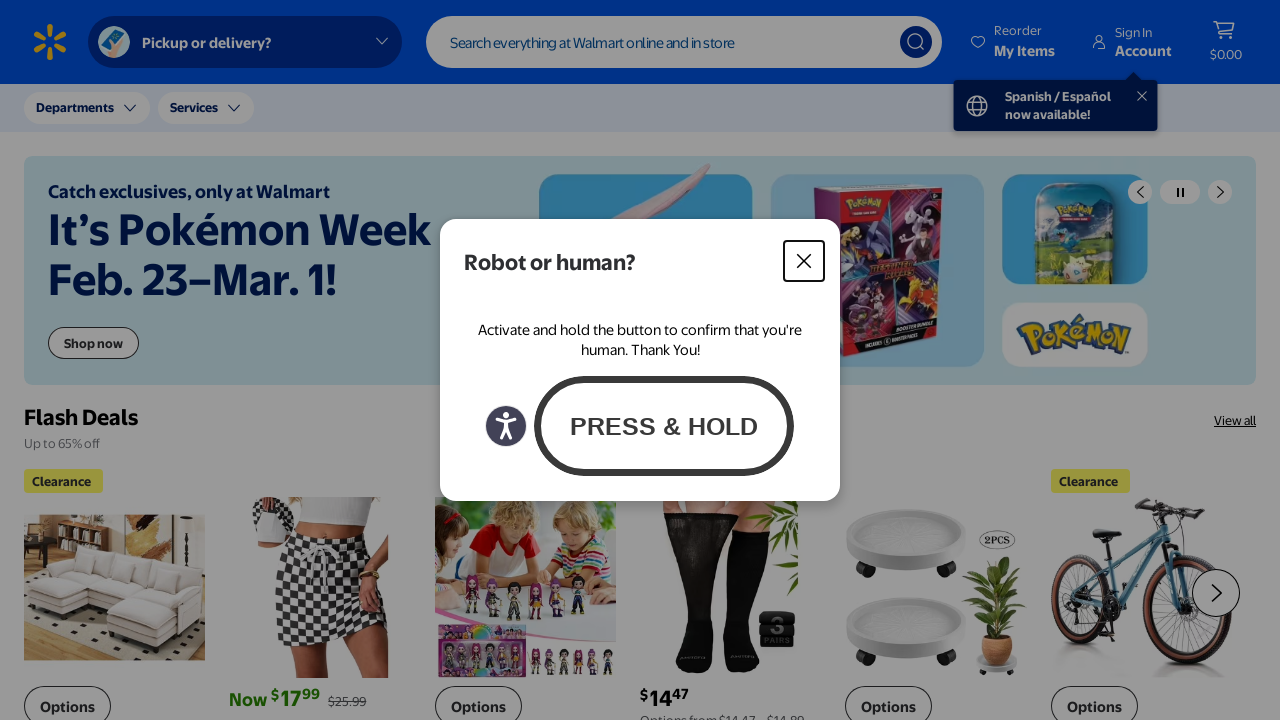

Pressed PageDown again to scroll further down
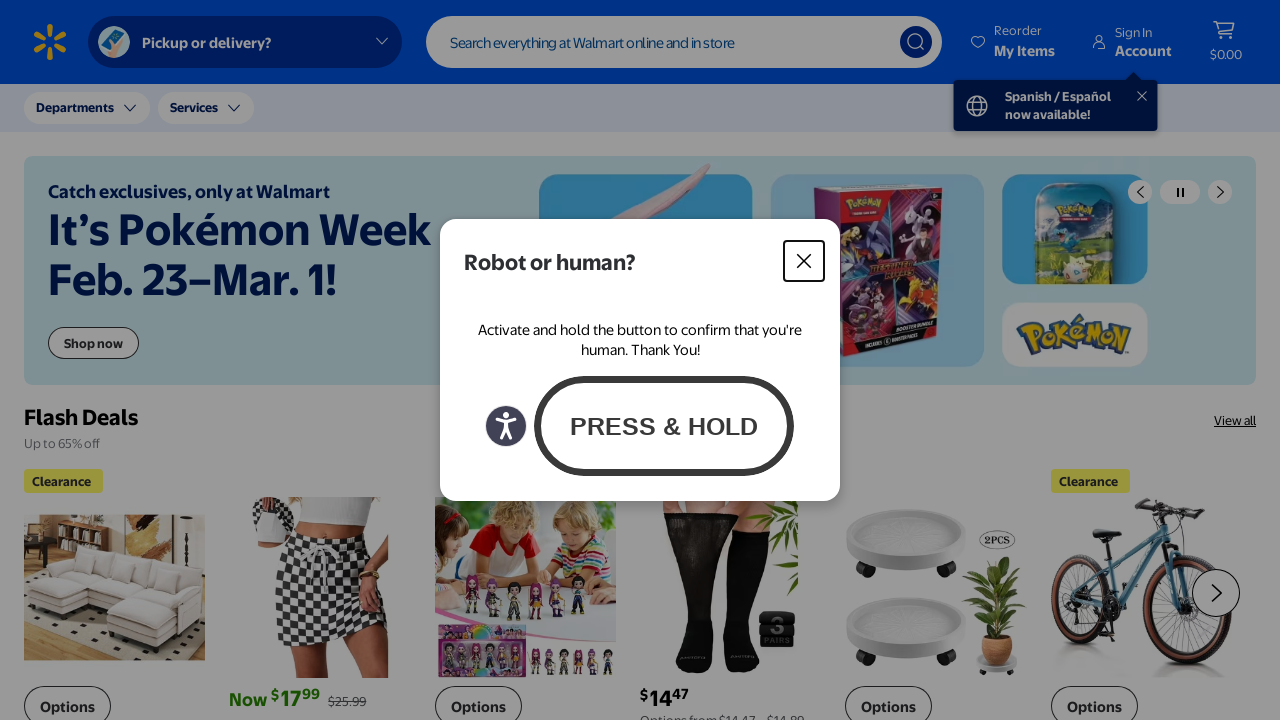

Waited 3 seconds after second PageDown scroll
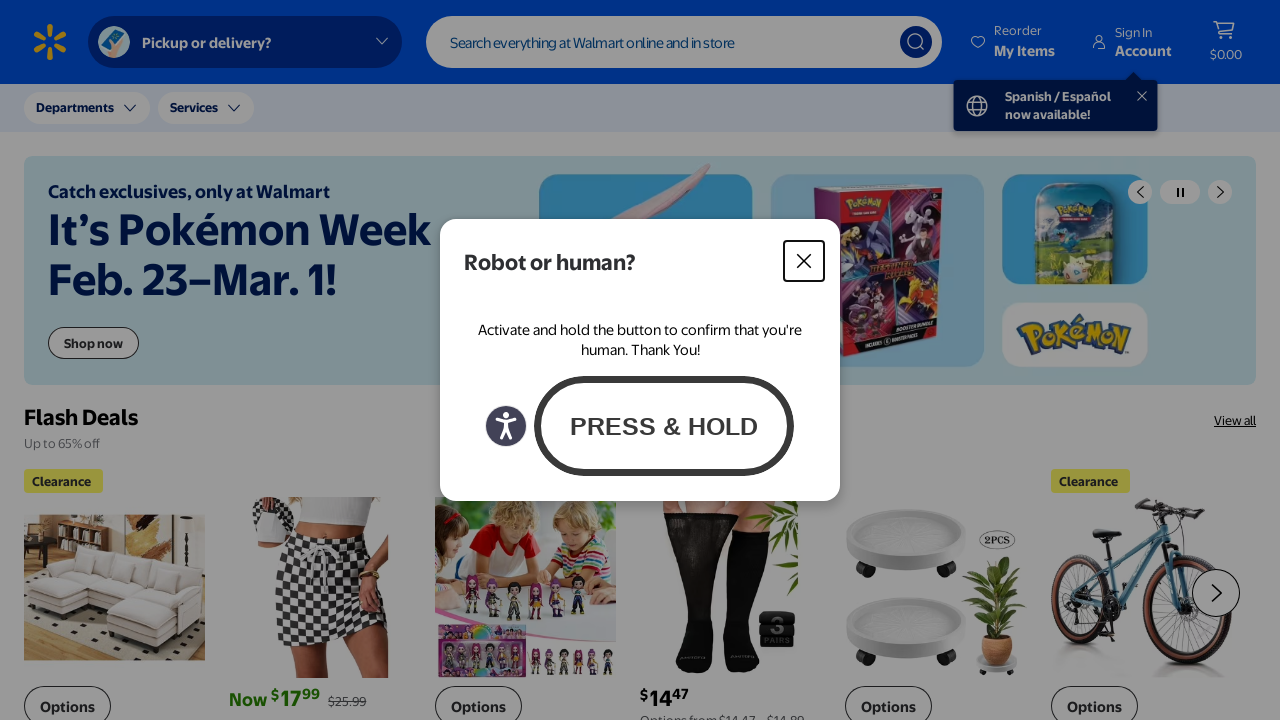

Pressed PageDown third time to scroll down more
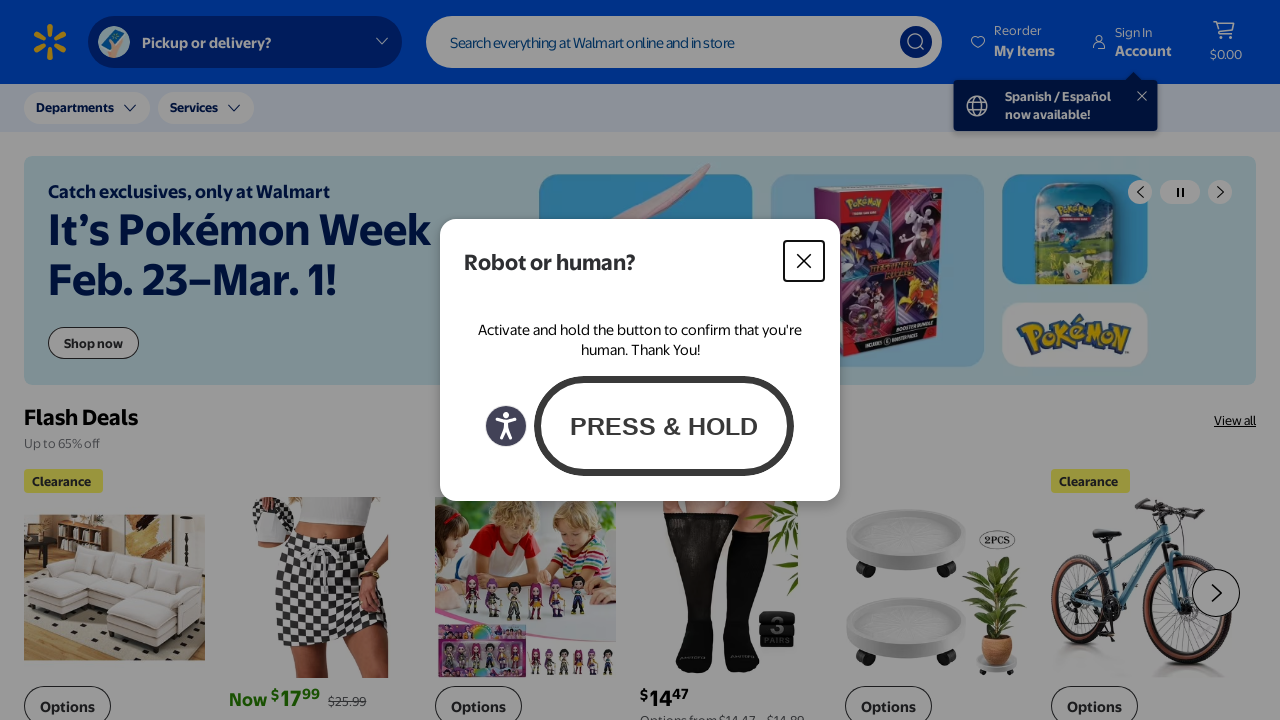

Waited 3 seconds after third PageDown scroll
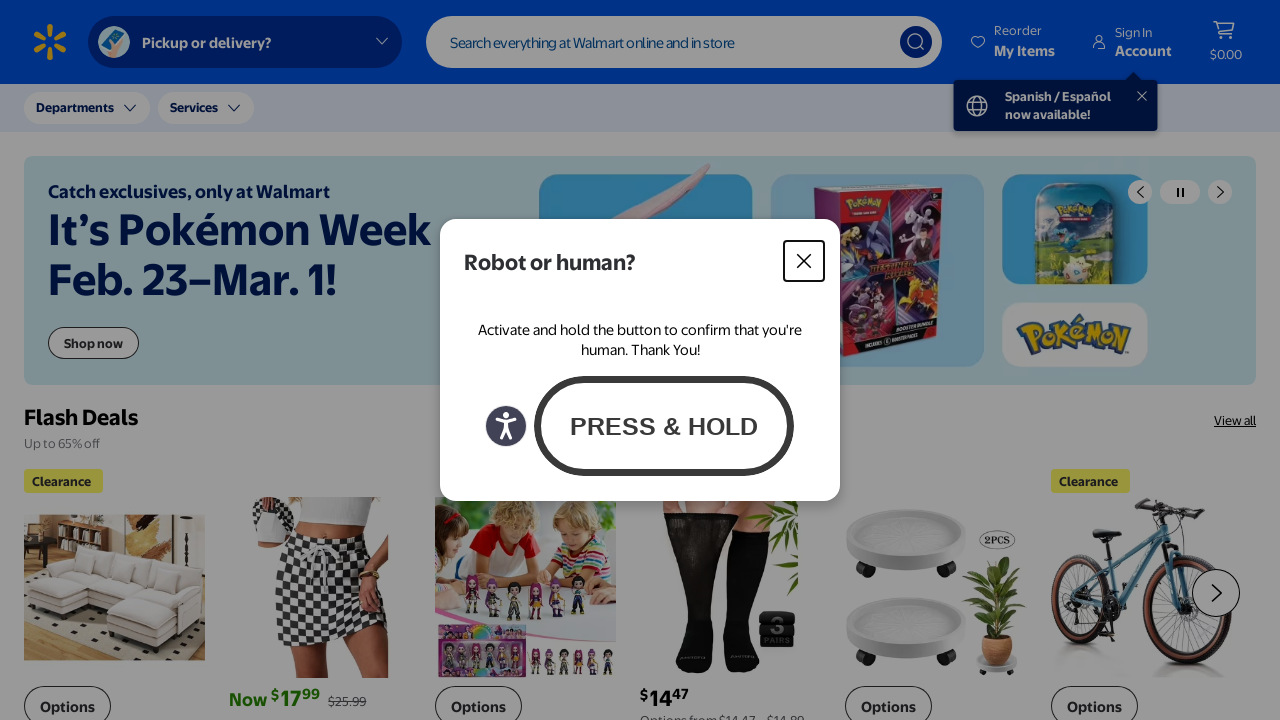

Pressed PageDown in chain sequence (first of three)
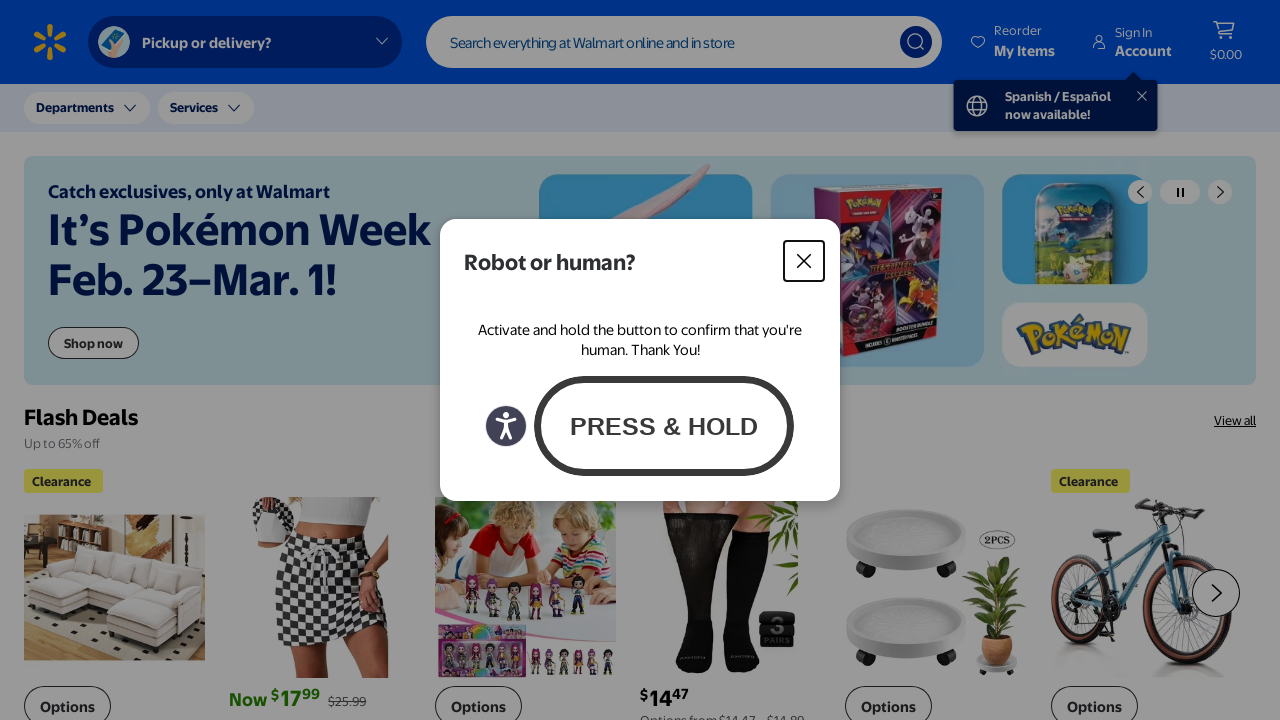

Pressed PageDown in chain sequence (second of three)
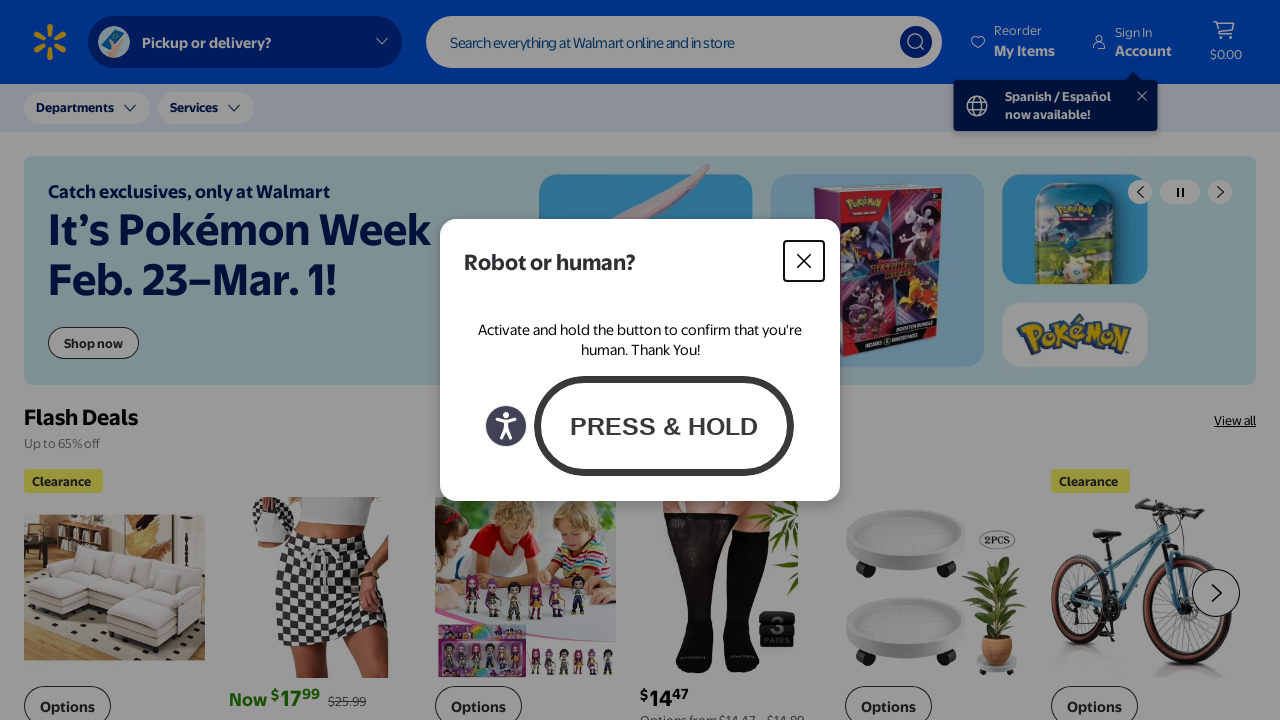

Pressed PageDown in chain sequence (third of three)
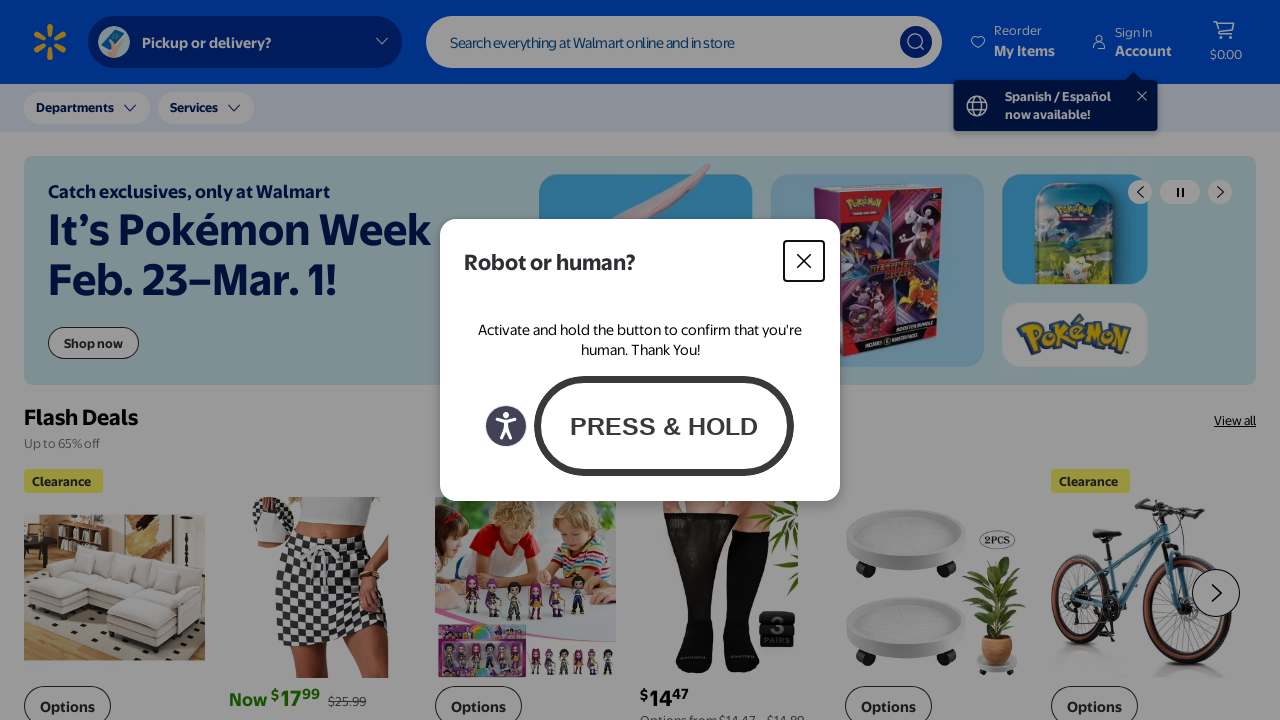

Waited 3 seconds before scrolling up
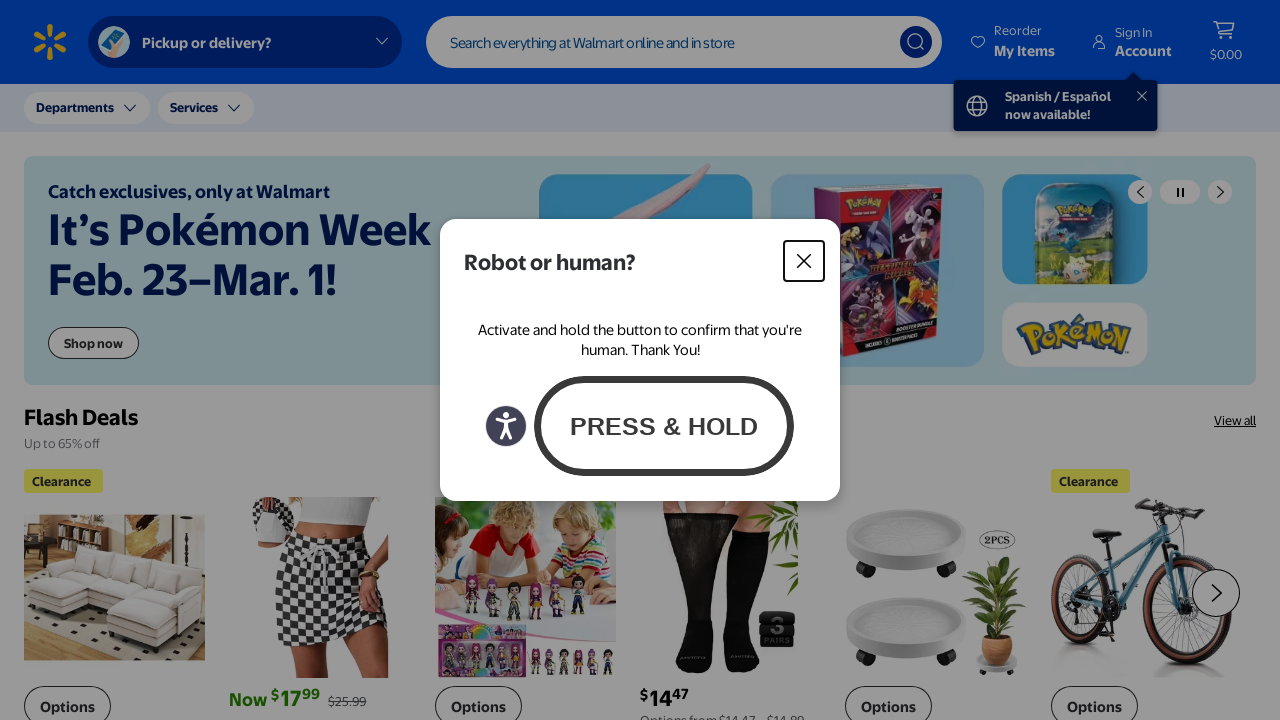

Pressed PageUp to scroll up on page
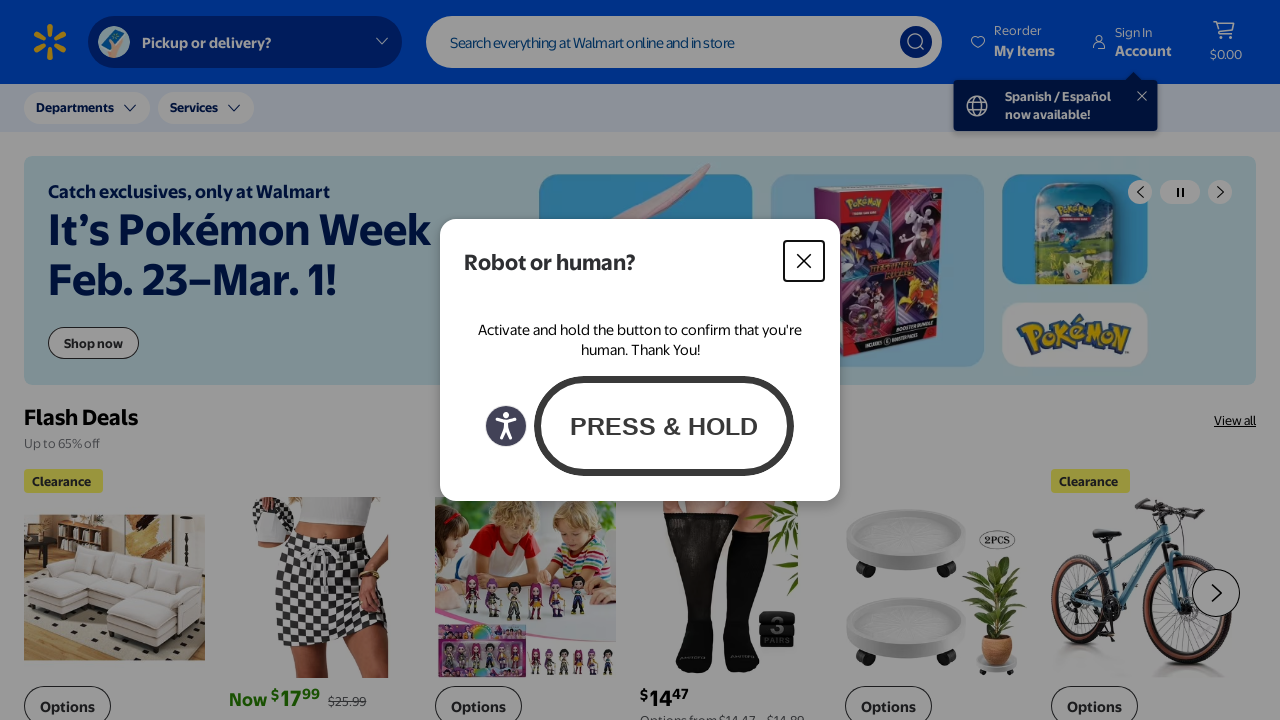

Waited 3 seconds after first PageUp scroll
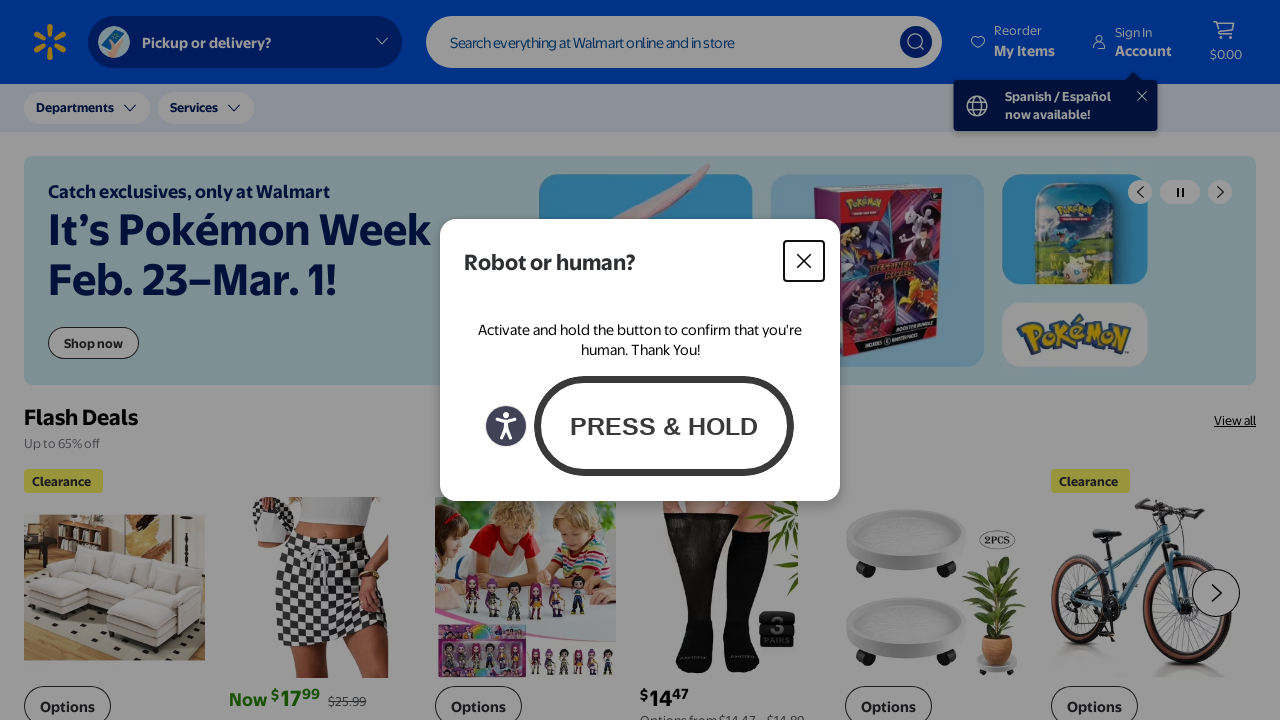

Pressed PageUp again to scroll up further
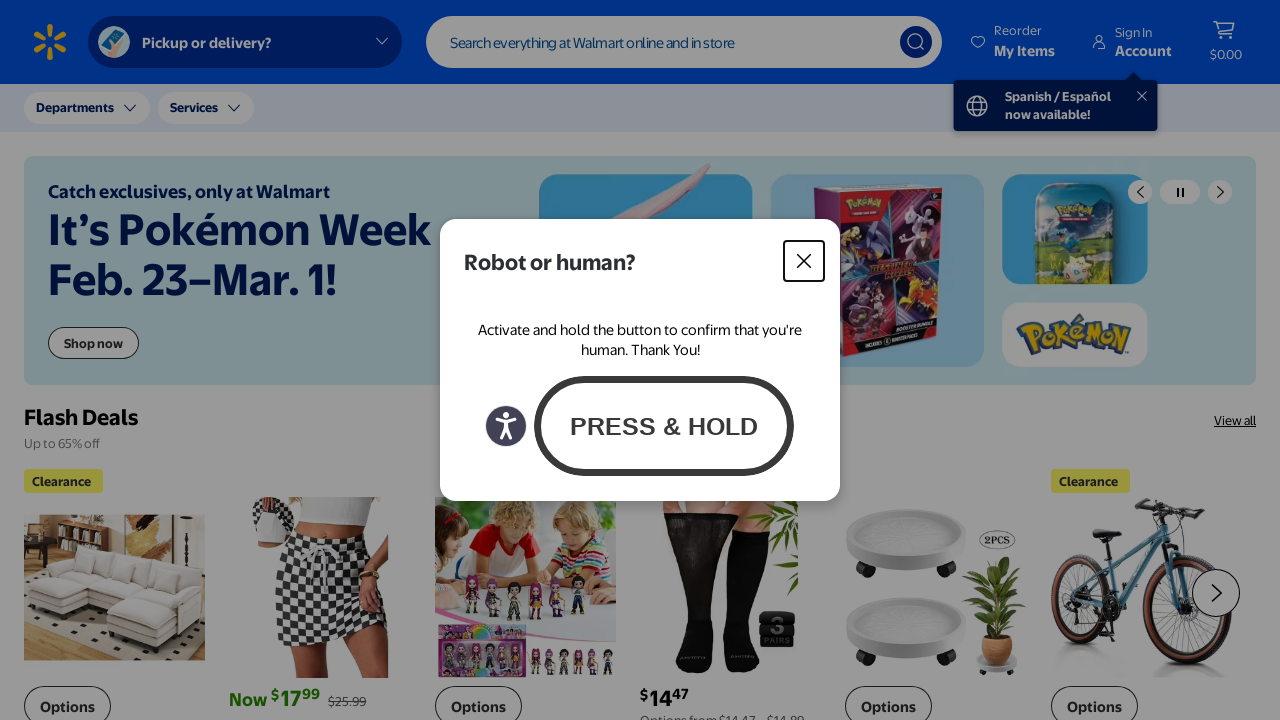

Waited 3 seconds after second PageUp scroll
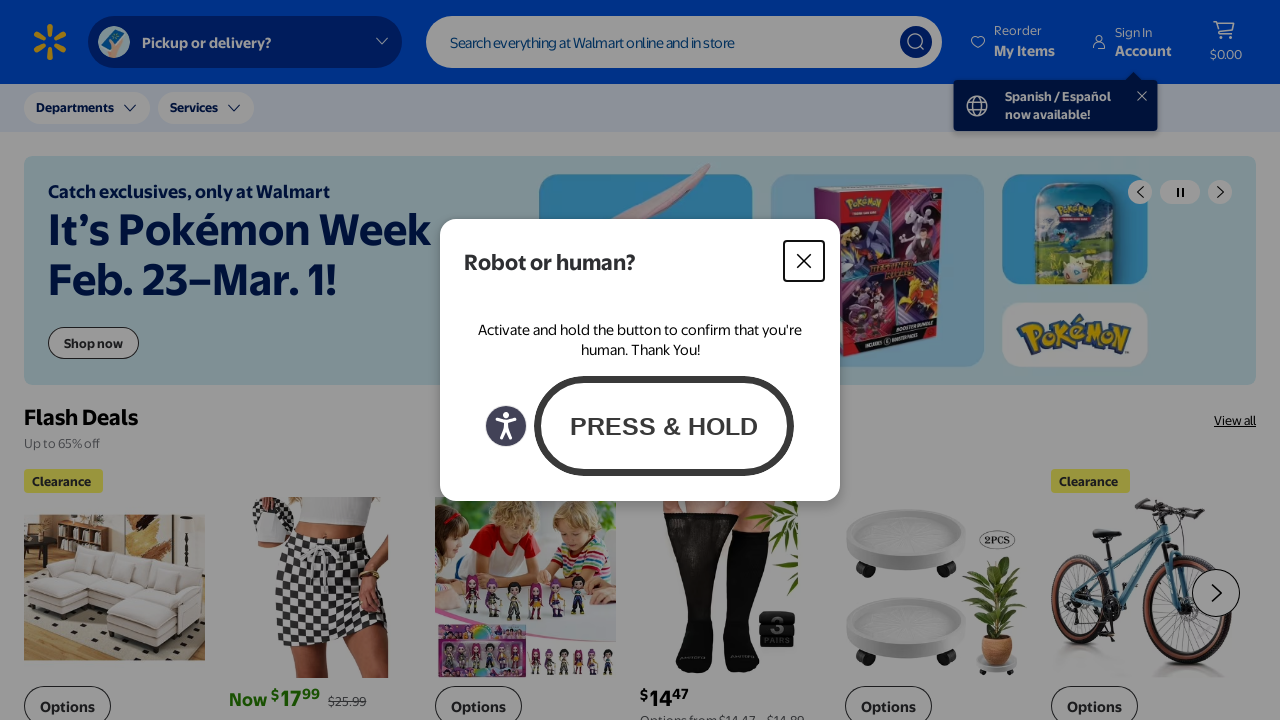

Pressed PageUp third time to scroll up more
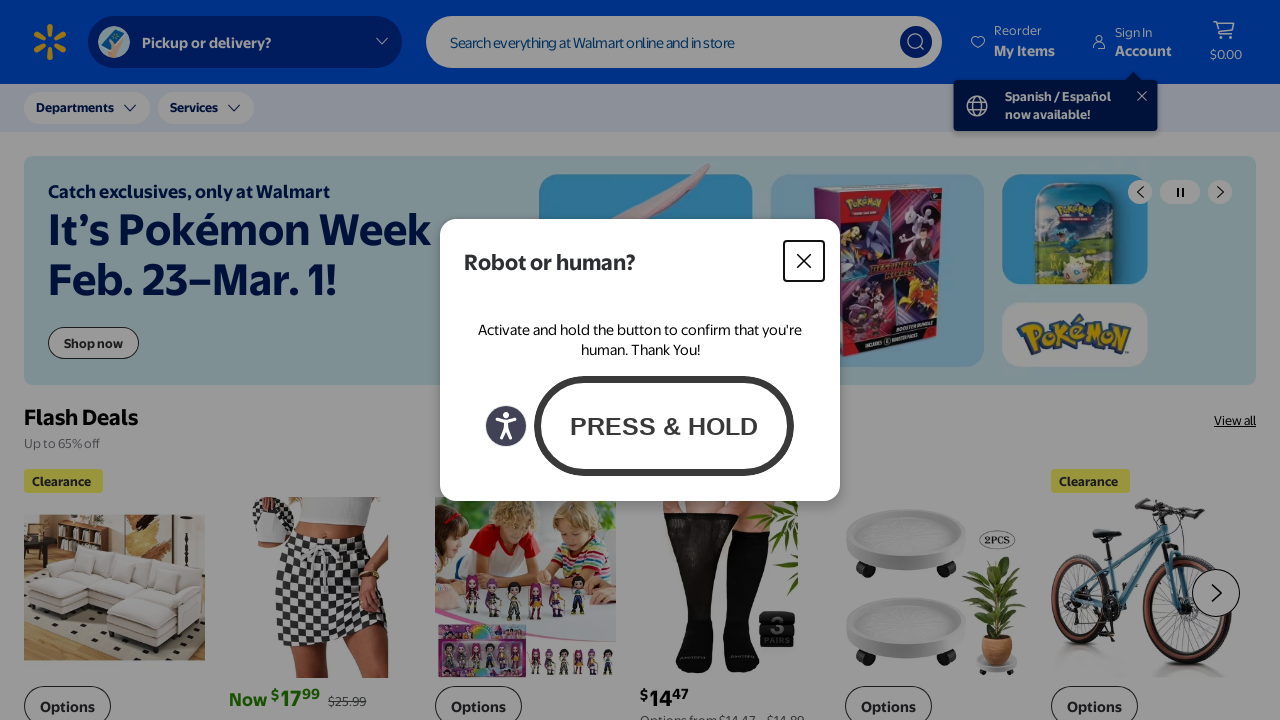

Waited 3 seconds after third PageUp scroll
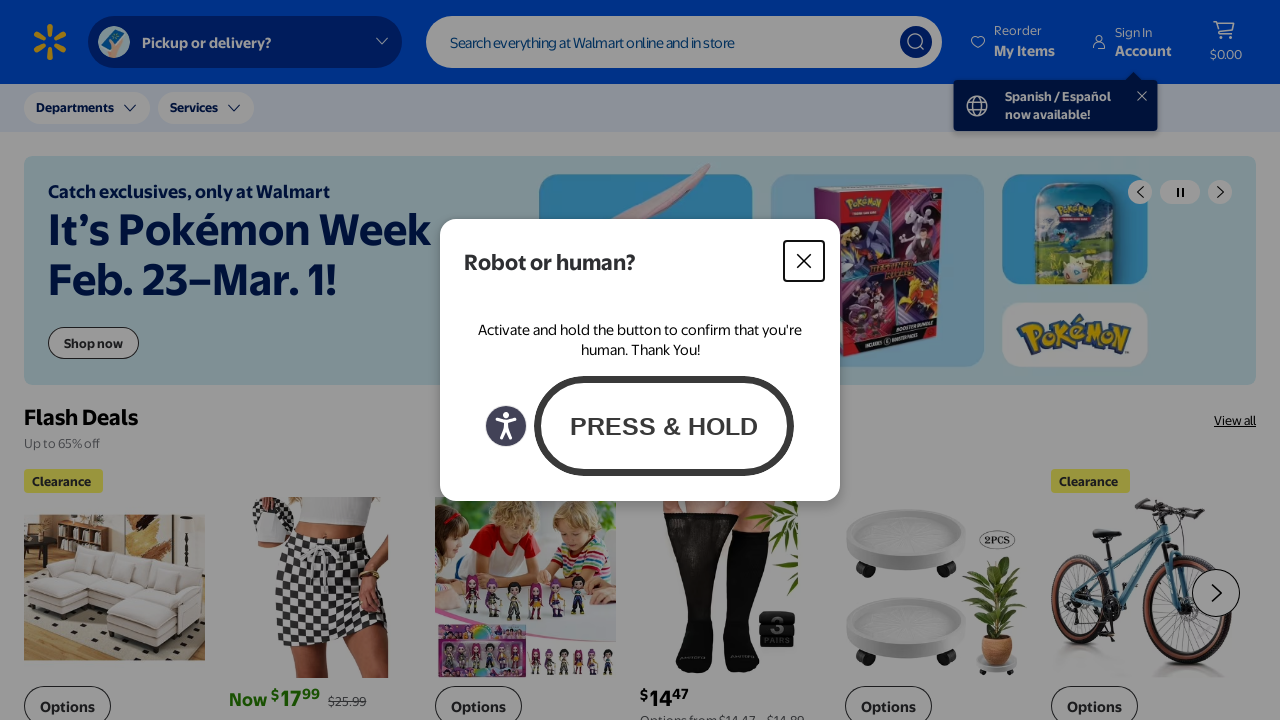

Pressed PageUp in chain sequence (first of three)
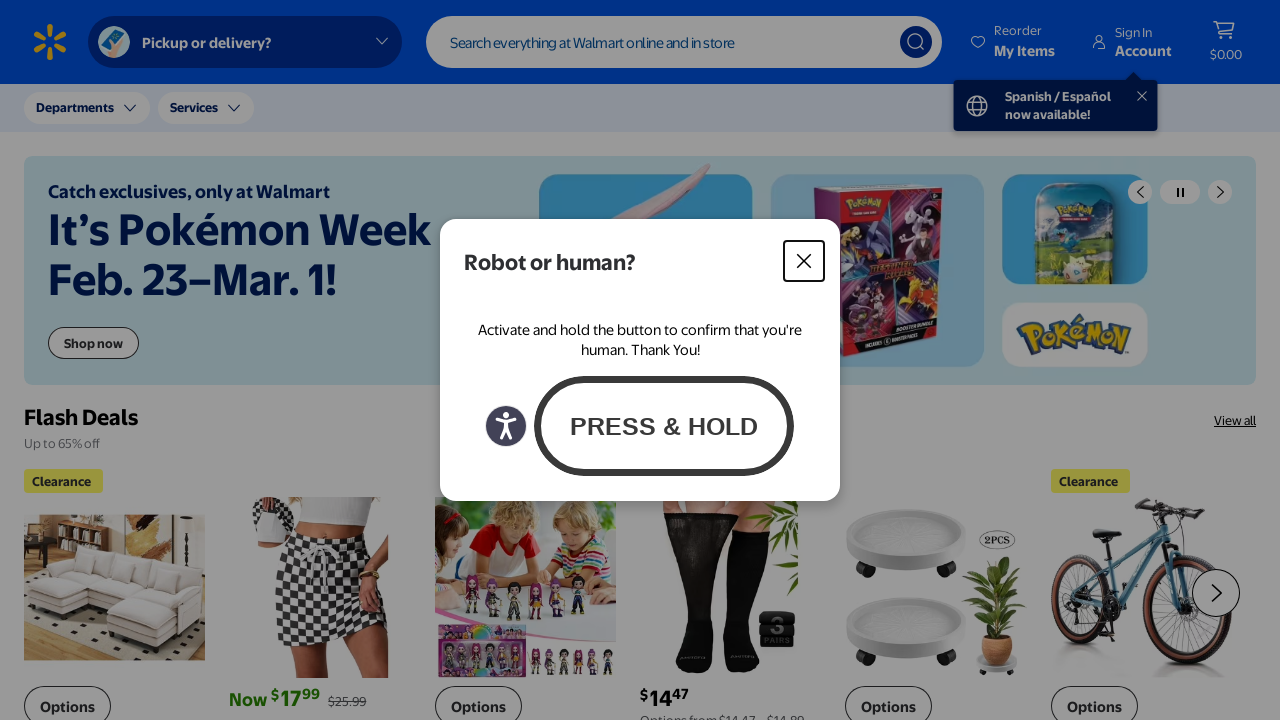

Pressed PageUp in chain sequence (second of three)
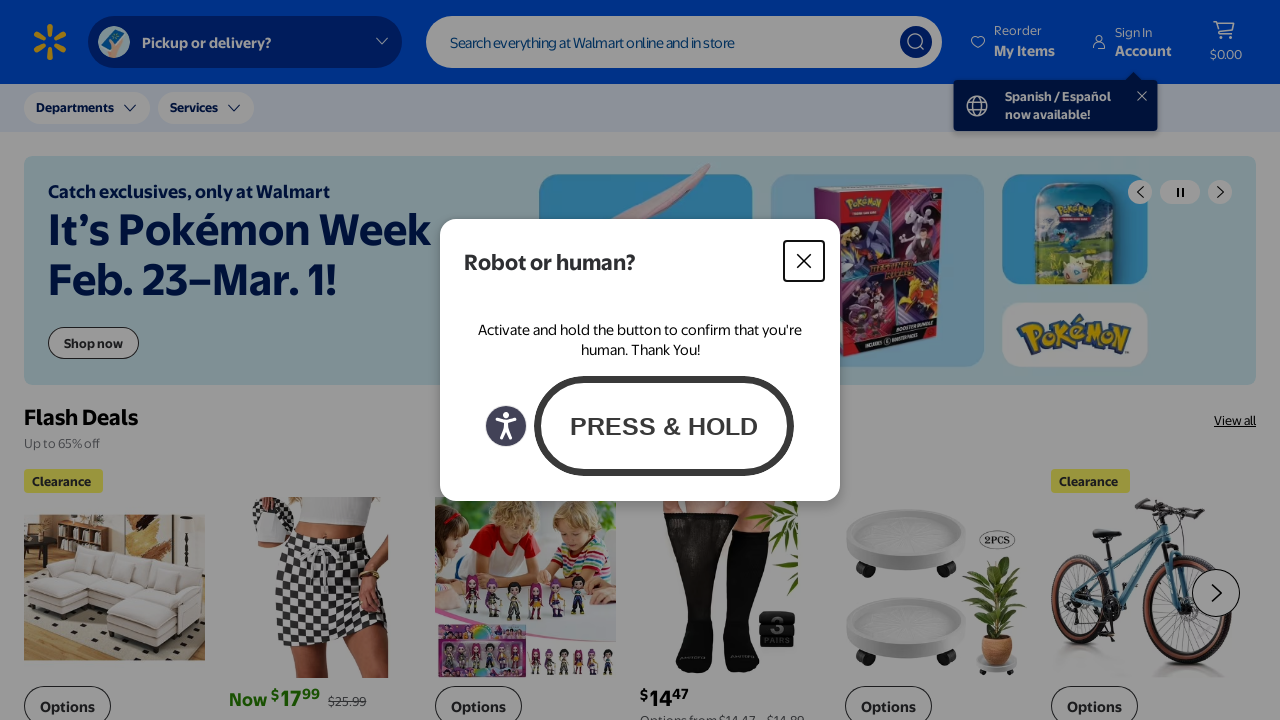

Pressed PageUp in chain sequence (third of three)
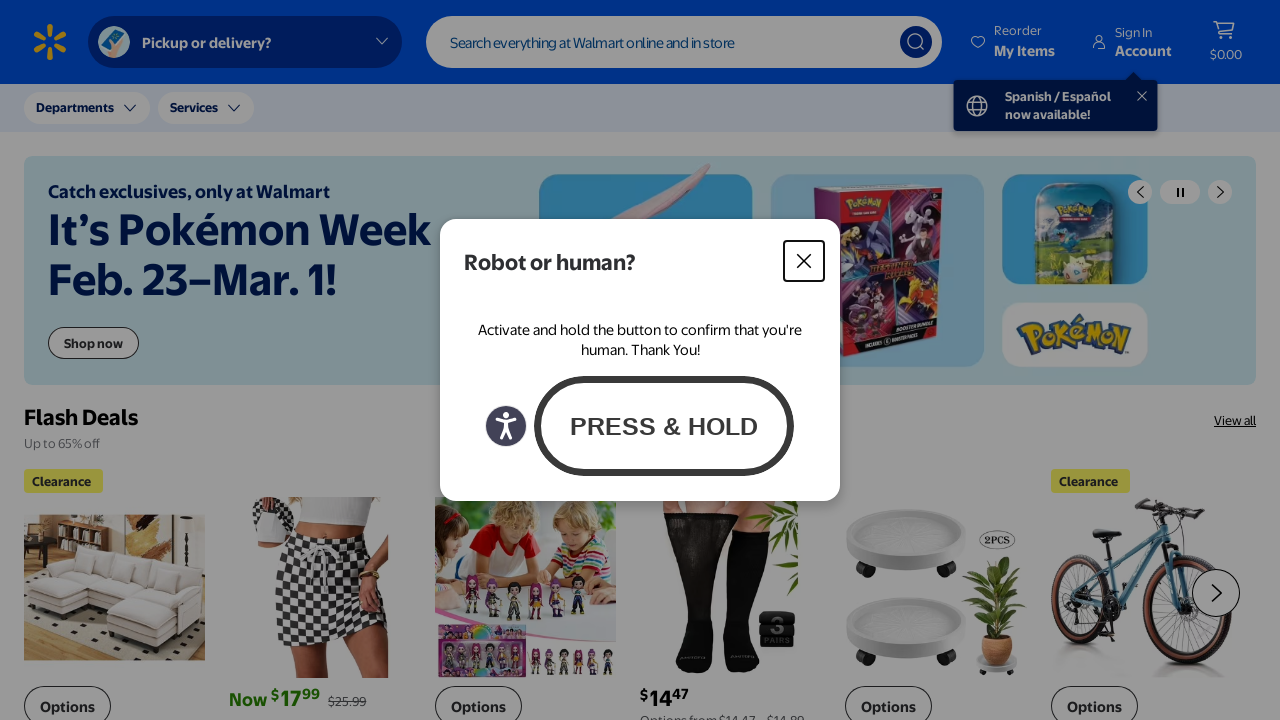

Waited 3 seconds before testing ArrowDown
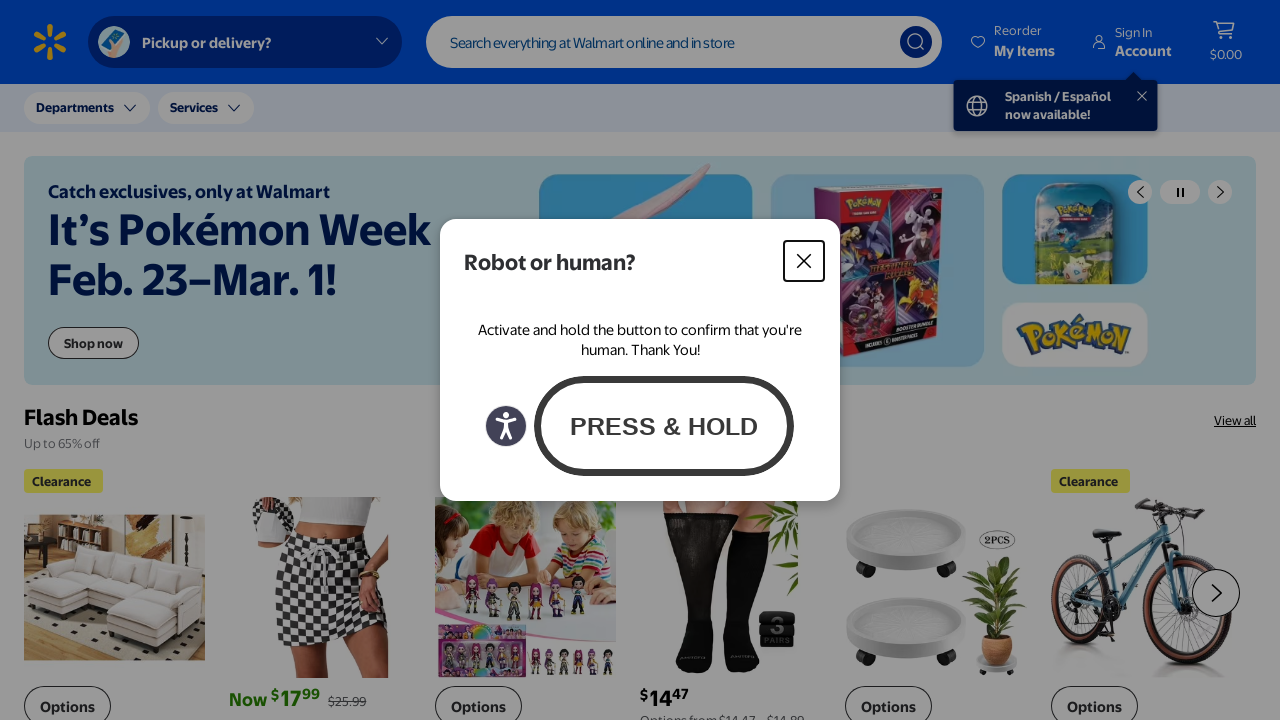

Pressed PageDown before testing ArrowDown for comparison
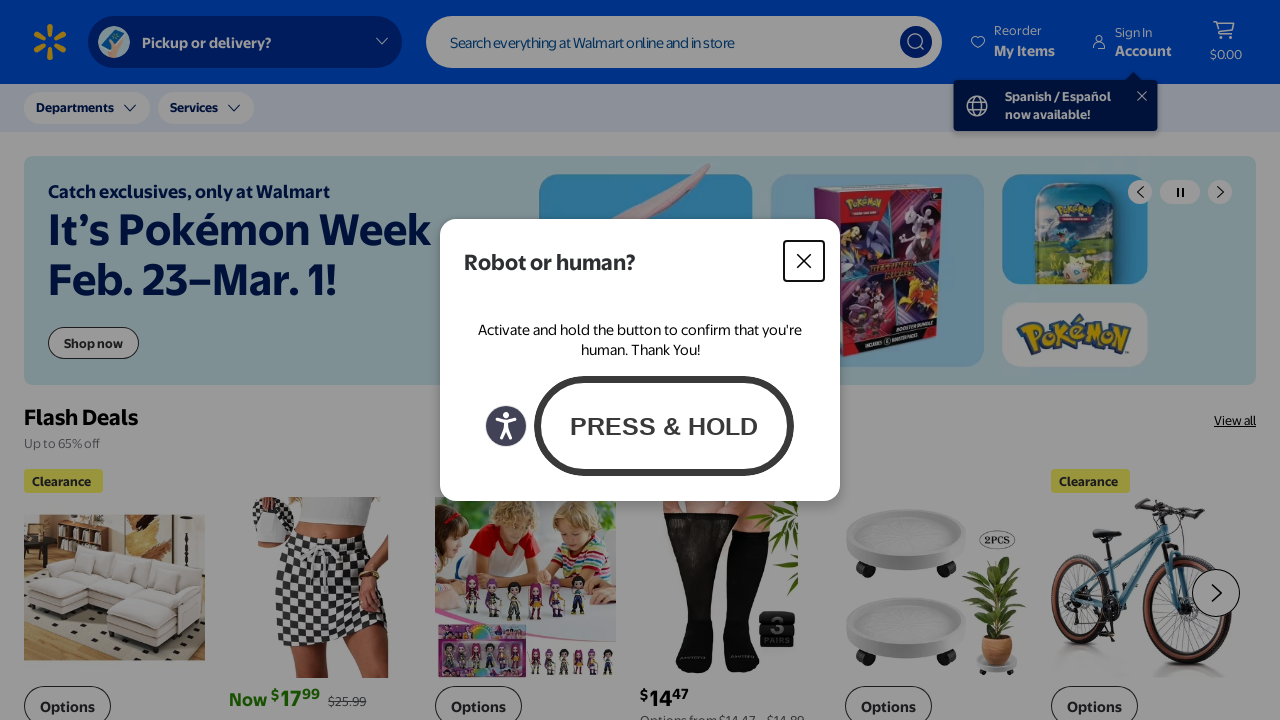

Waited 3 seconds after PageDown before ArrowDown test
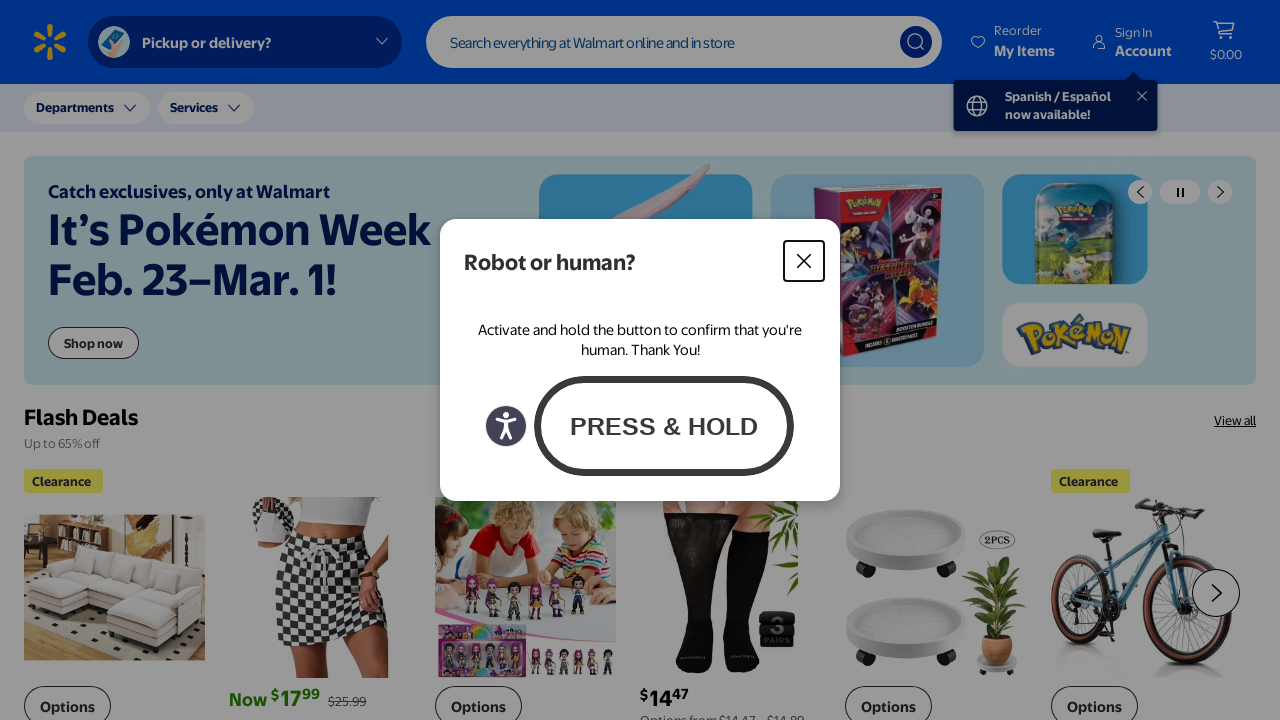

Pressed ArrowDown to scroll less distance than PageDown
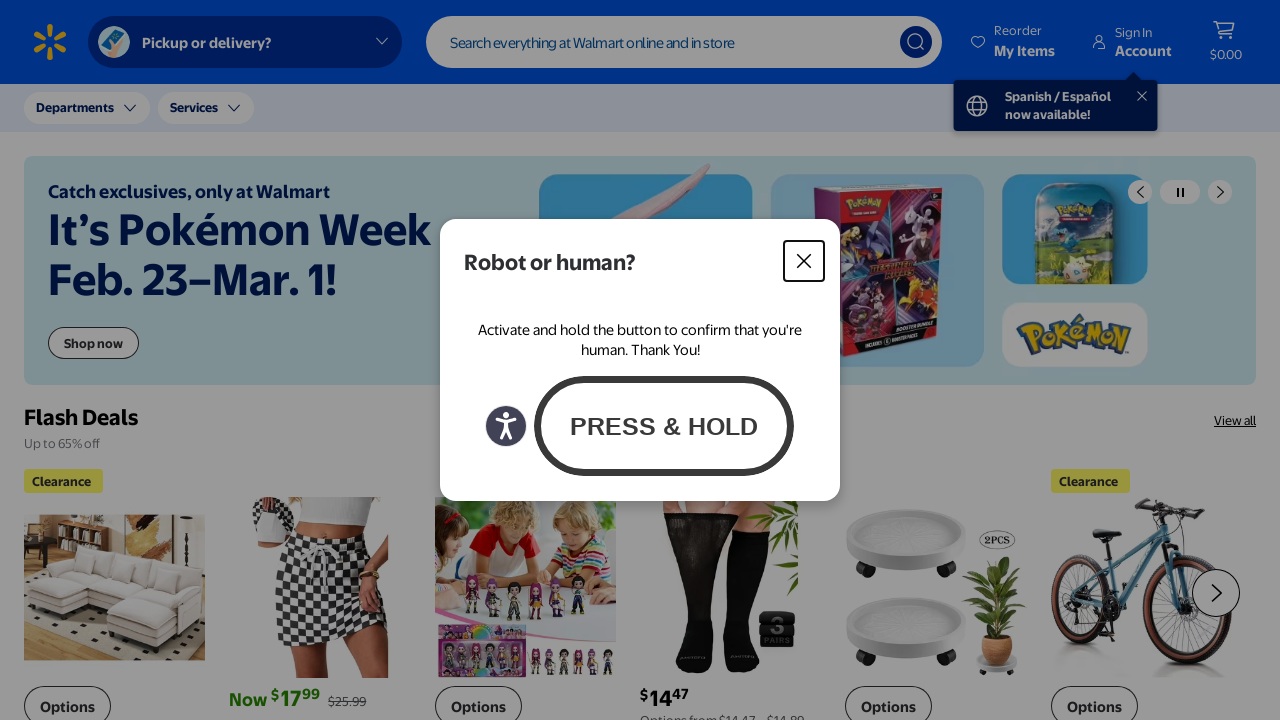

Waited 3 seconds before testing ArrowUp
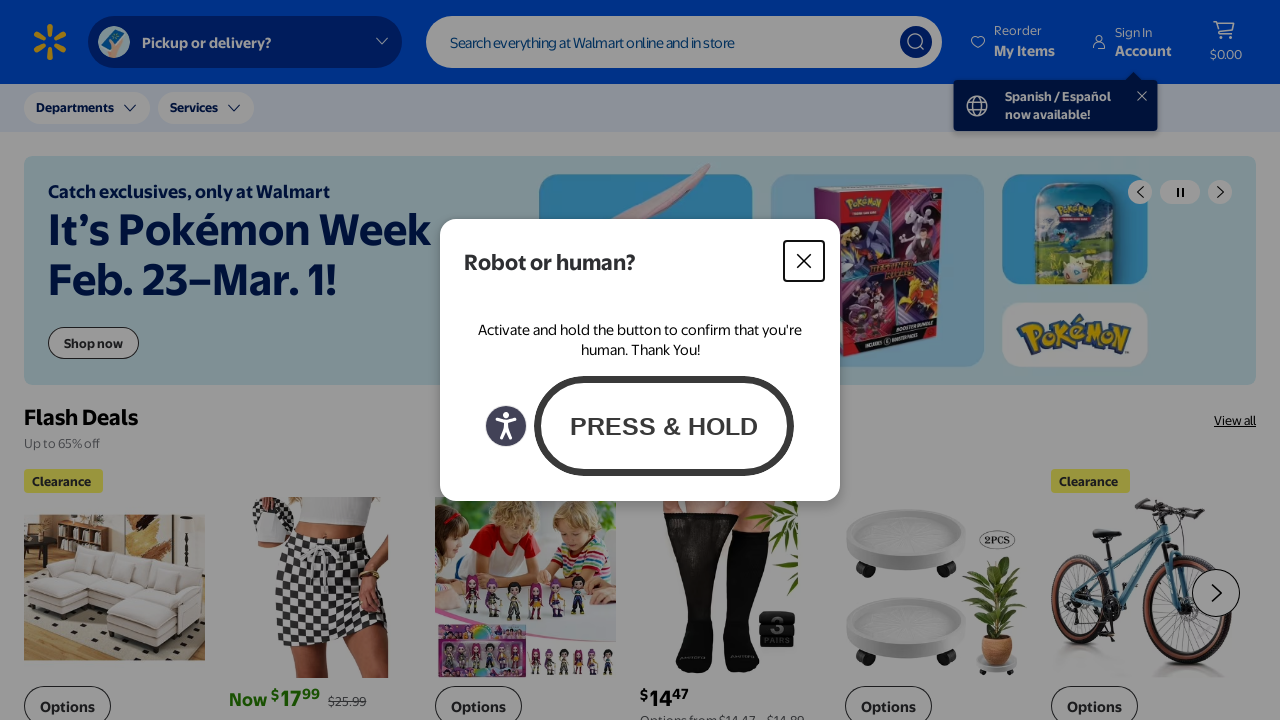

Pressed PageUp before testing ArrowUp for comparison
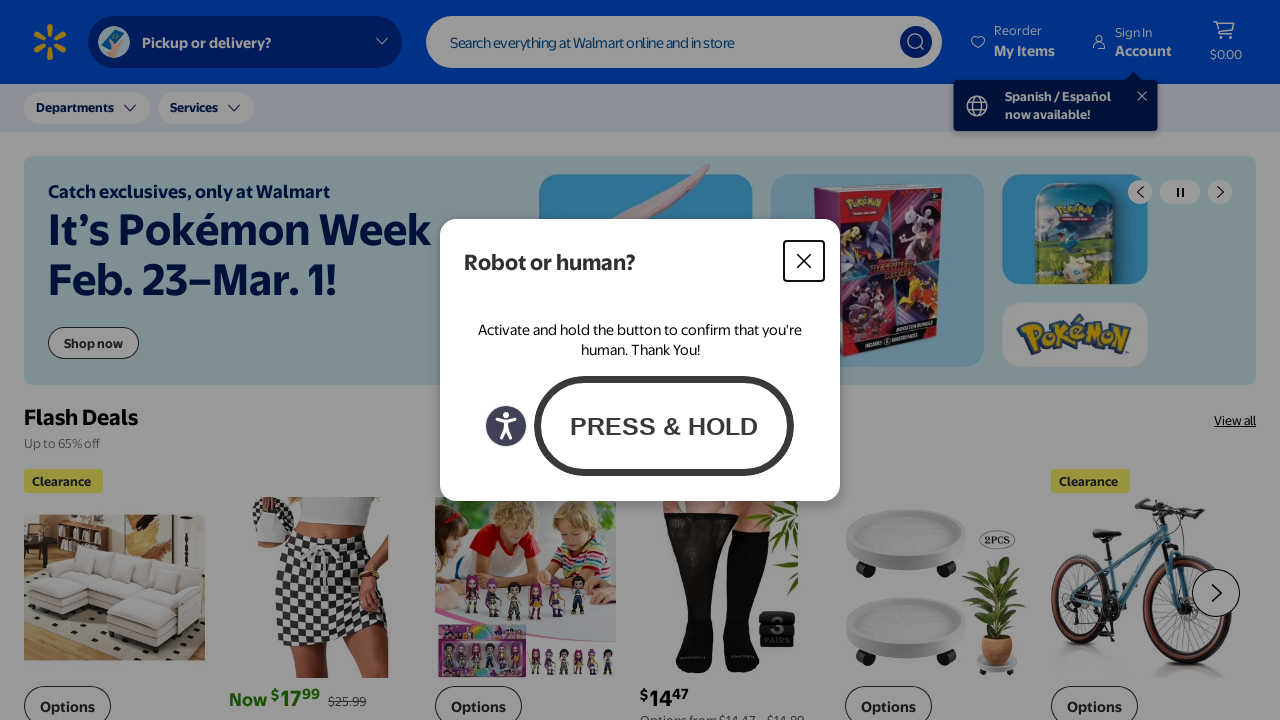

Waited 3 seconds after PageUp before ArrowUp test
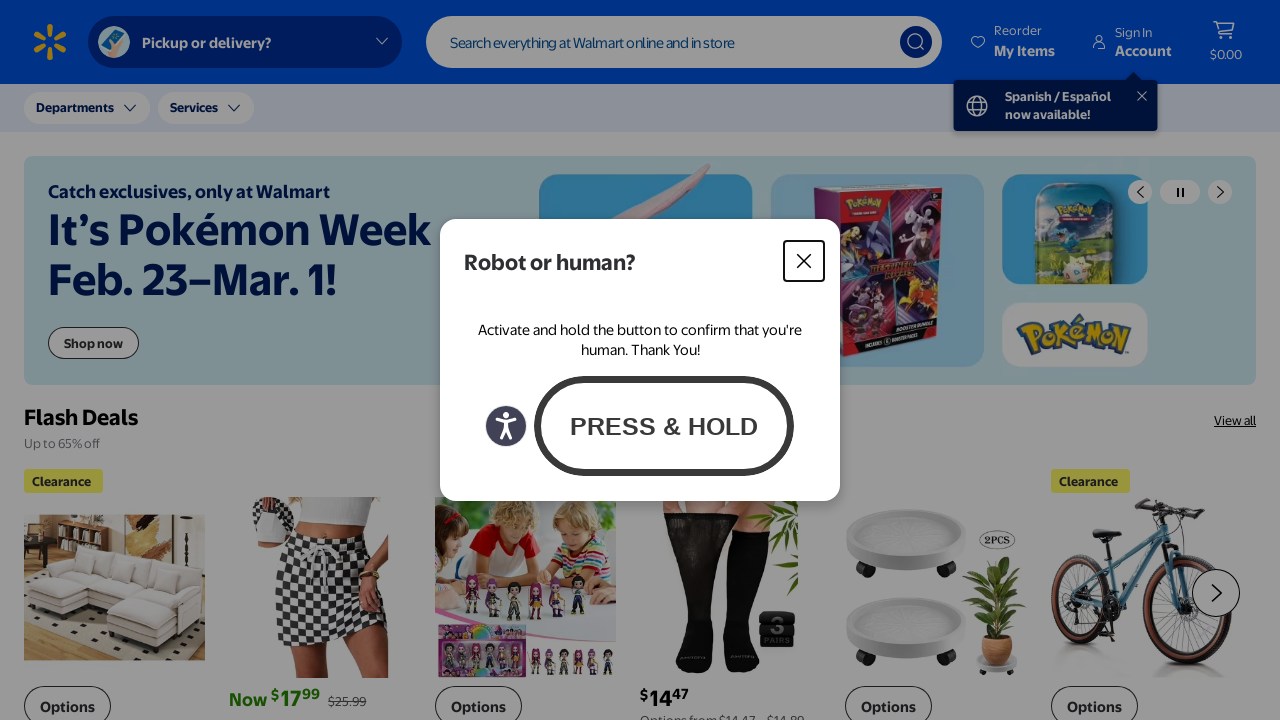

Pressed ArrowUp to scroll less distance than PageUp
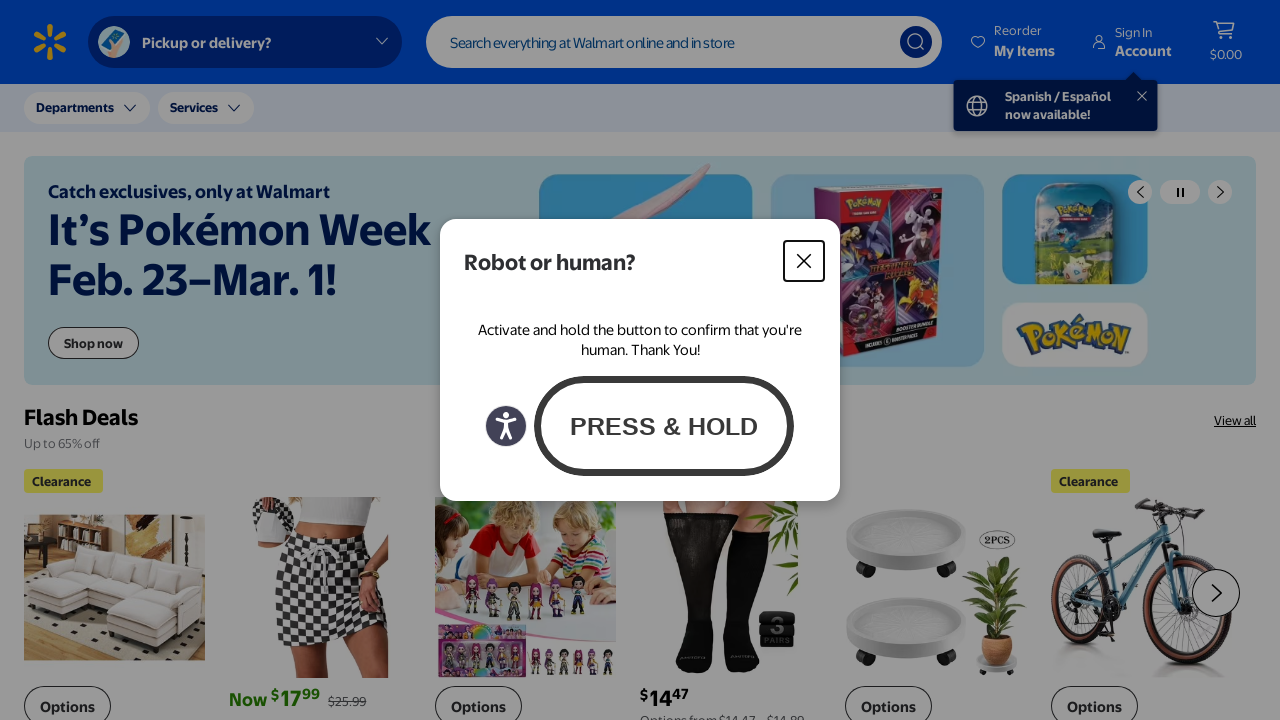

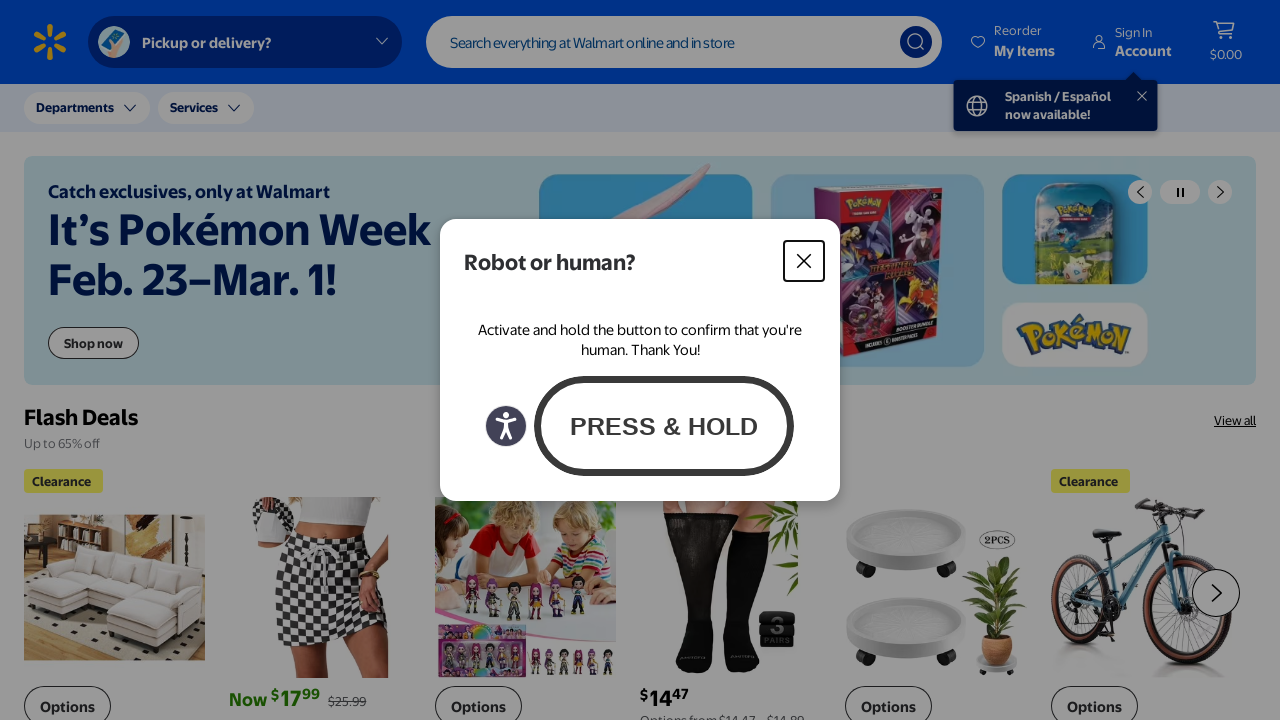